Navigates to Claro Peru's unlocked phones catalog page and scrolls to load all product listings, verifying that product names and prices are displayed

Starting URL: https://www.tiendaclaro.pe/personas/catalogo-celulares/liberados

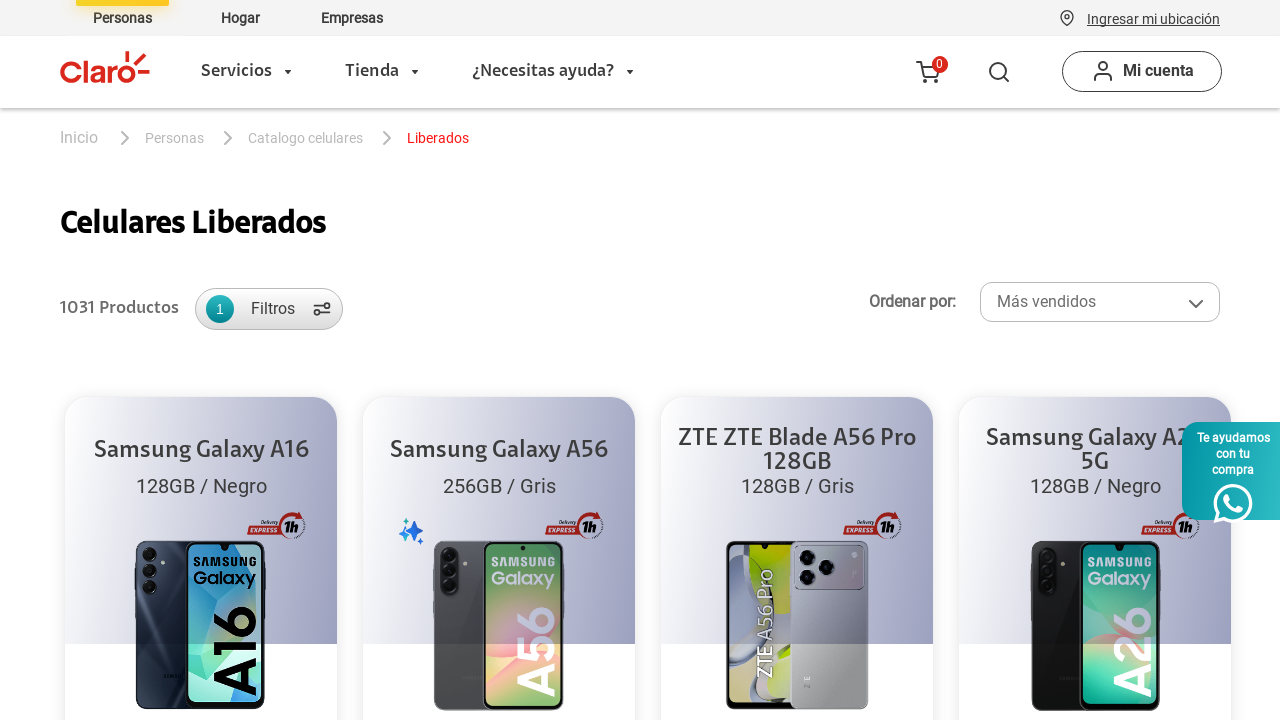

Scrolled to bottom of page to trigger lazy loading of products
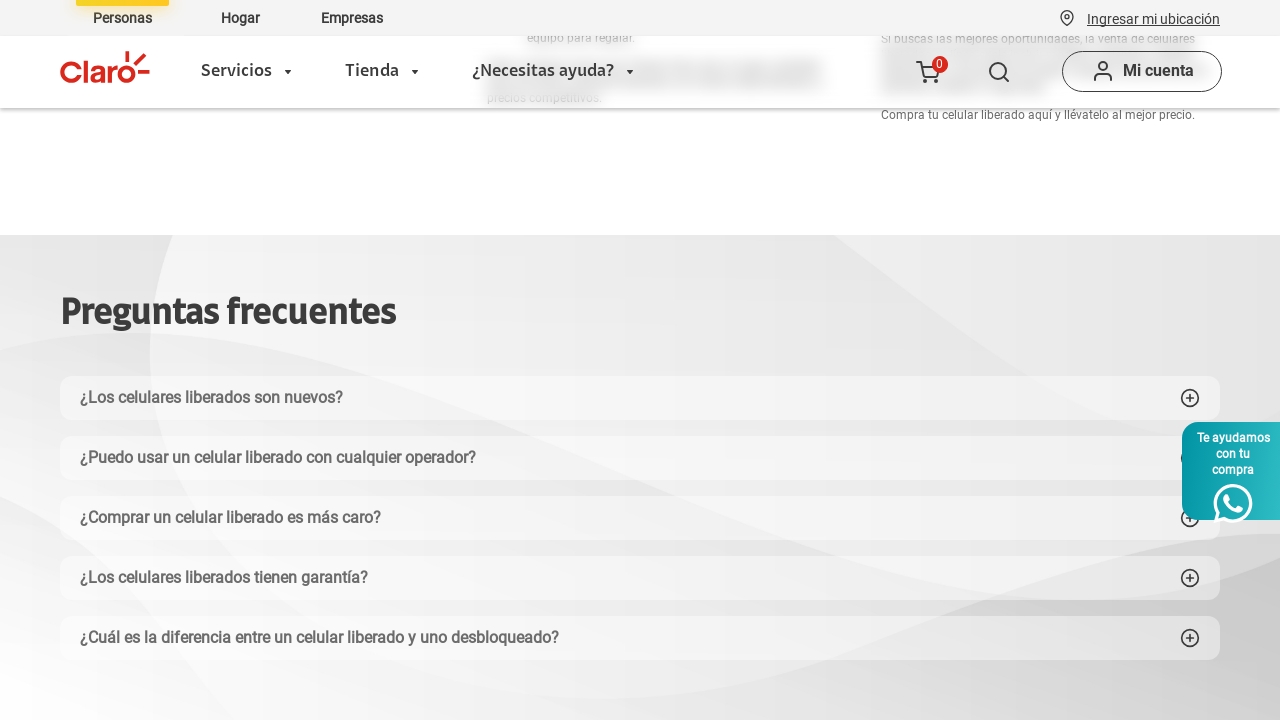

Waited for product names to load
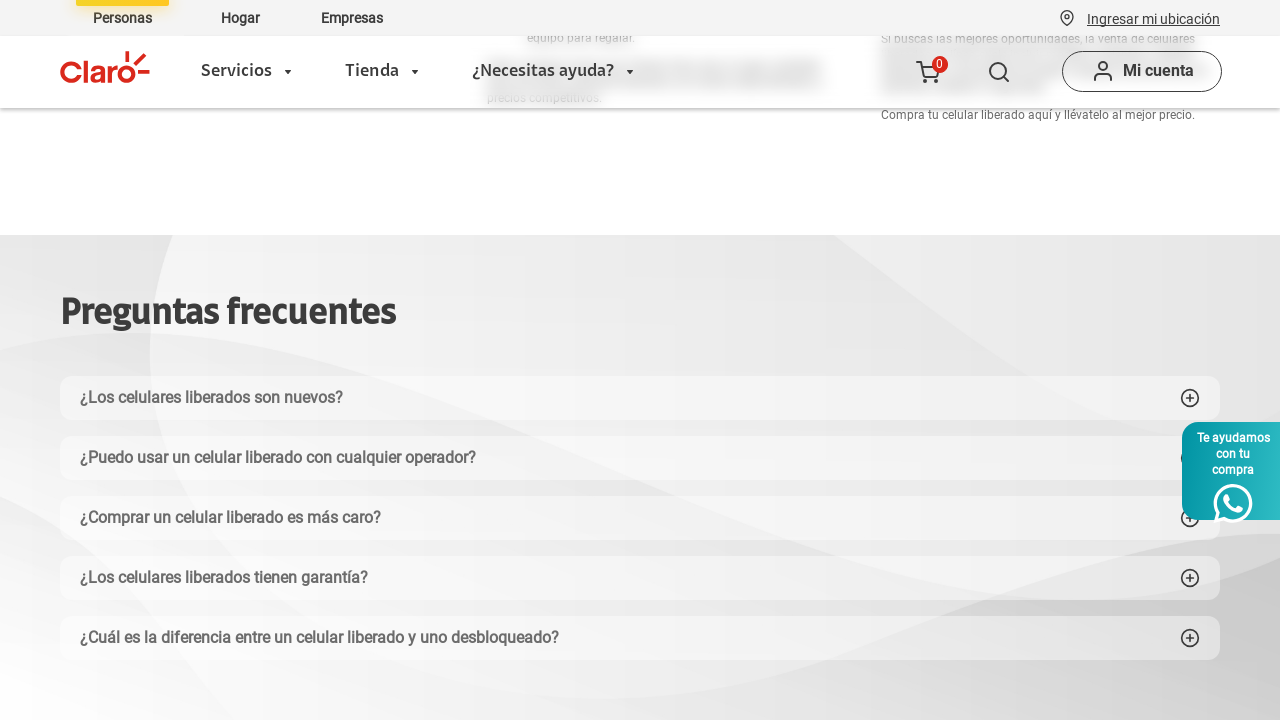

Scrolled to bottom again to load more products
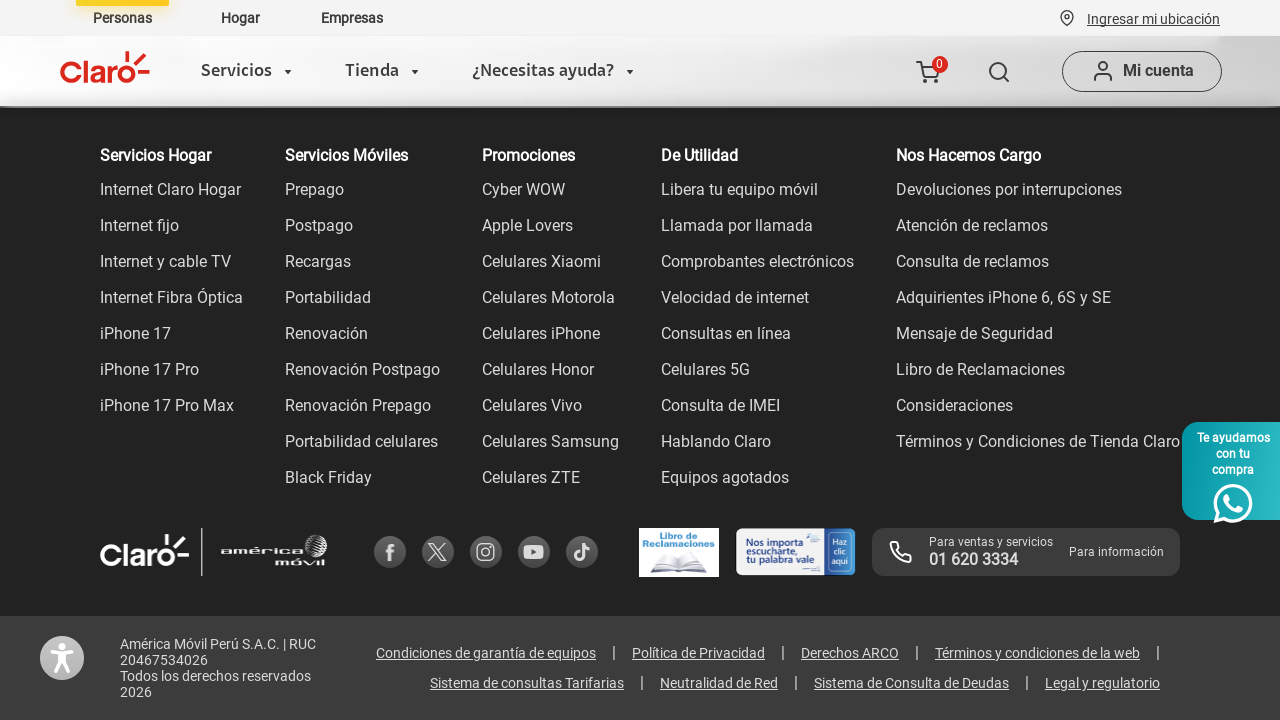

Waited for product prices to load
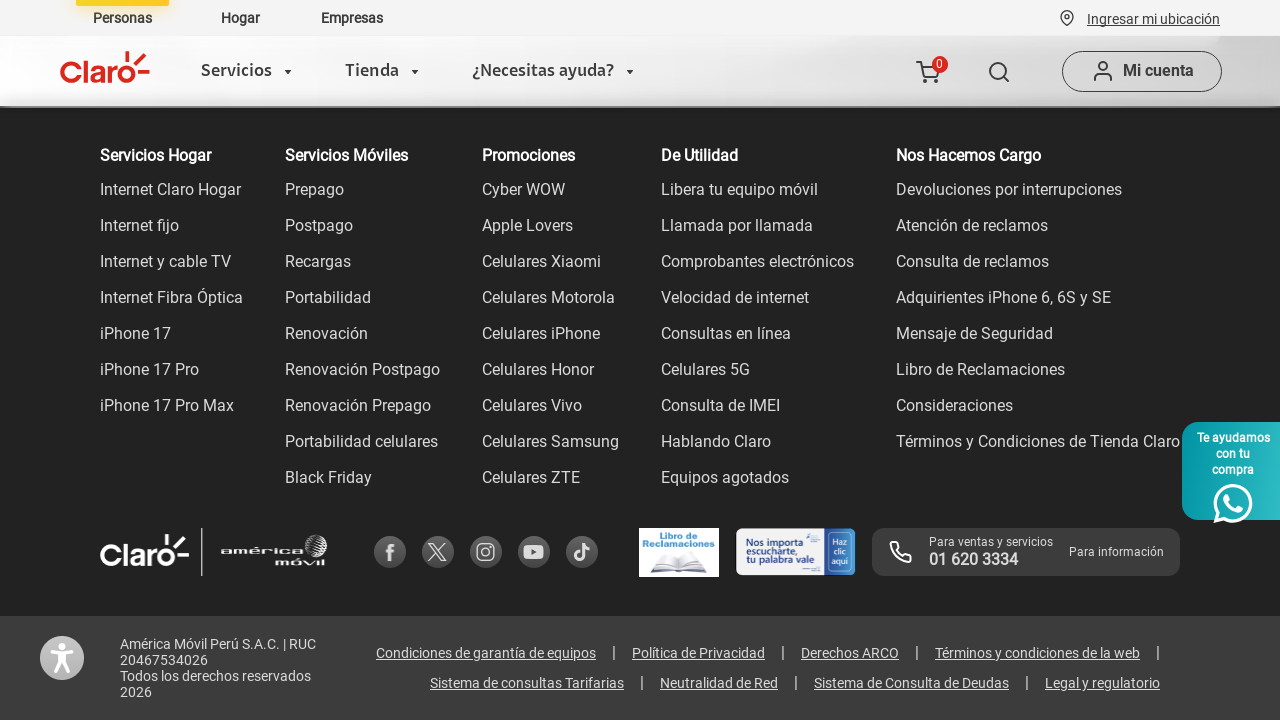

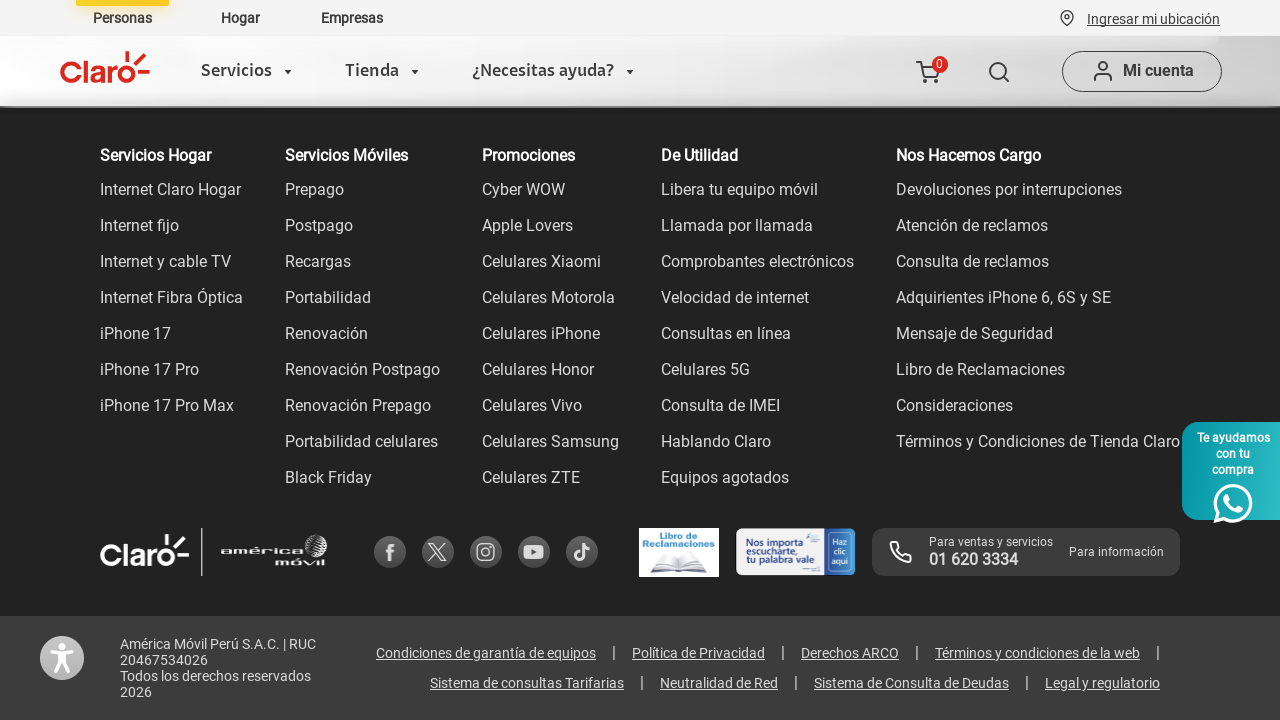